Tests radio button and checkbox functionality by selecting a "yes" radio button and clicking a checkbox on a practice website.

Starting URL: https://letcode.in/radio

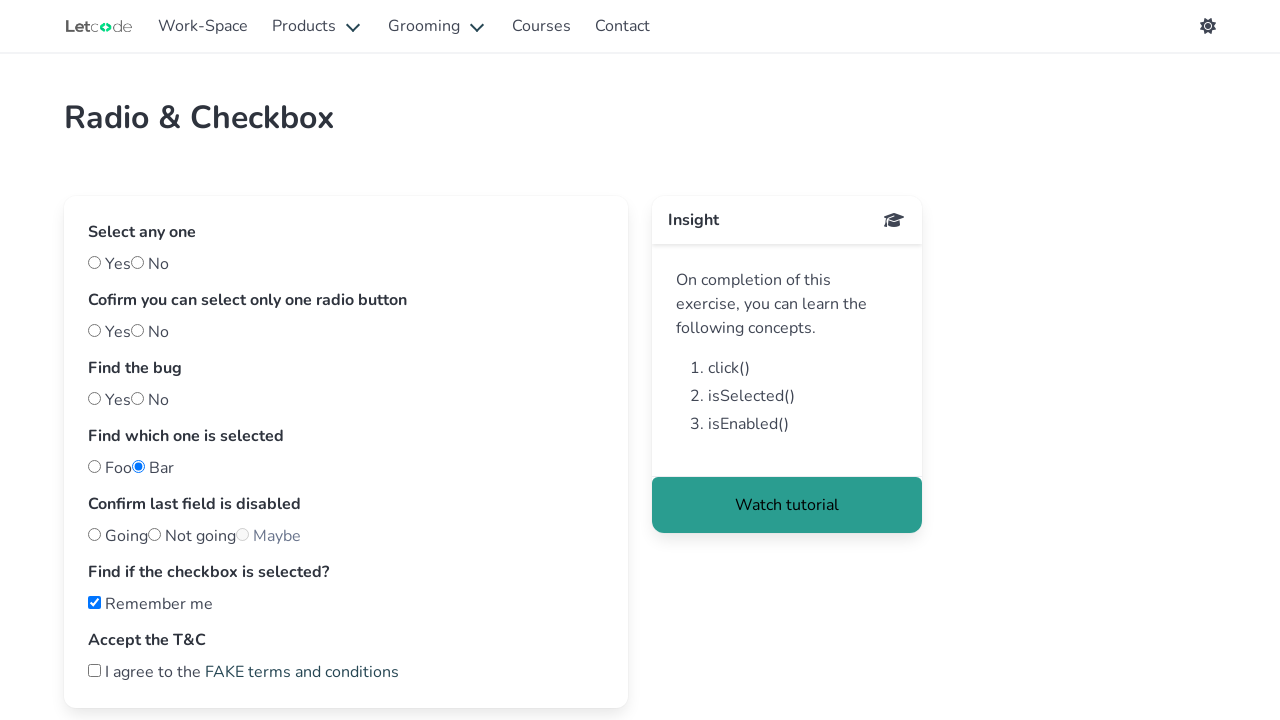

Clicked 'yes' radio button at (94, 262) on #yes
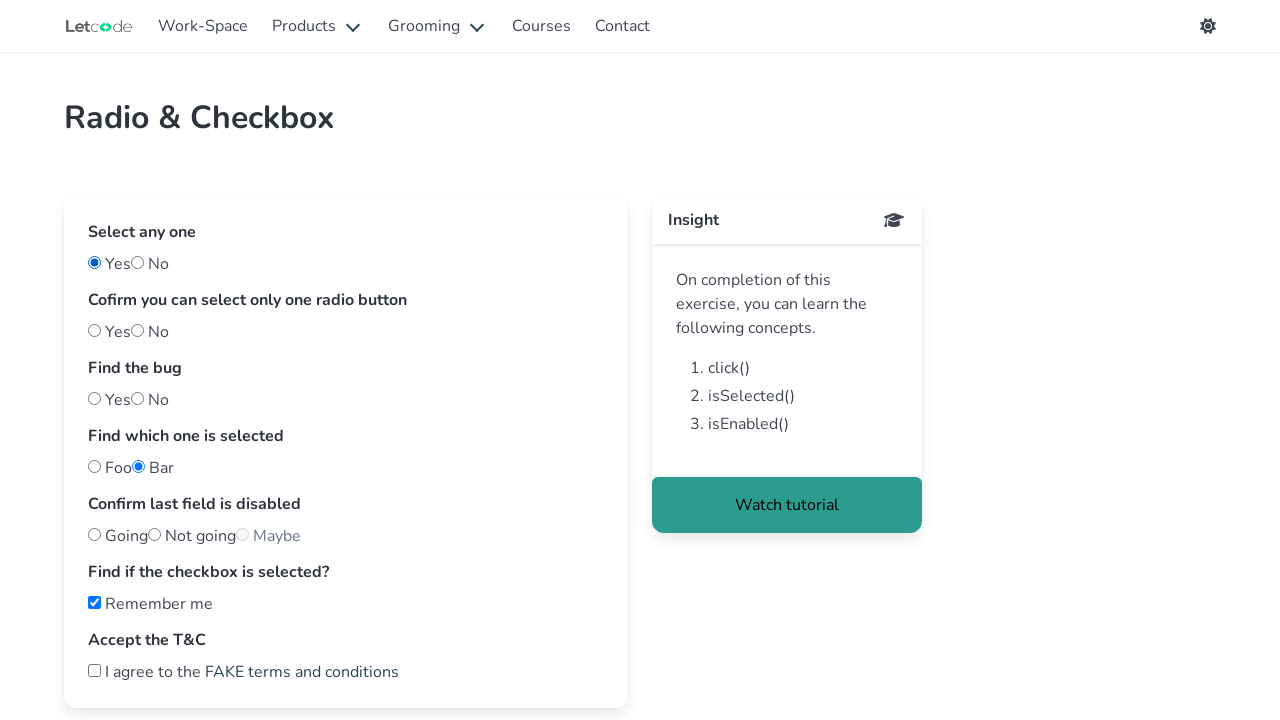

Clicked the second checkbox at (94, 670) on (//input[contains(@type,'checkbox')])[2]
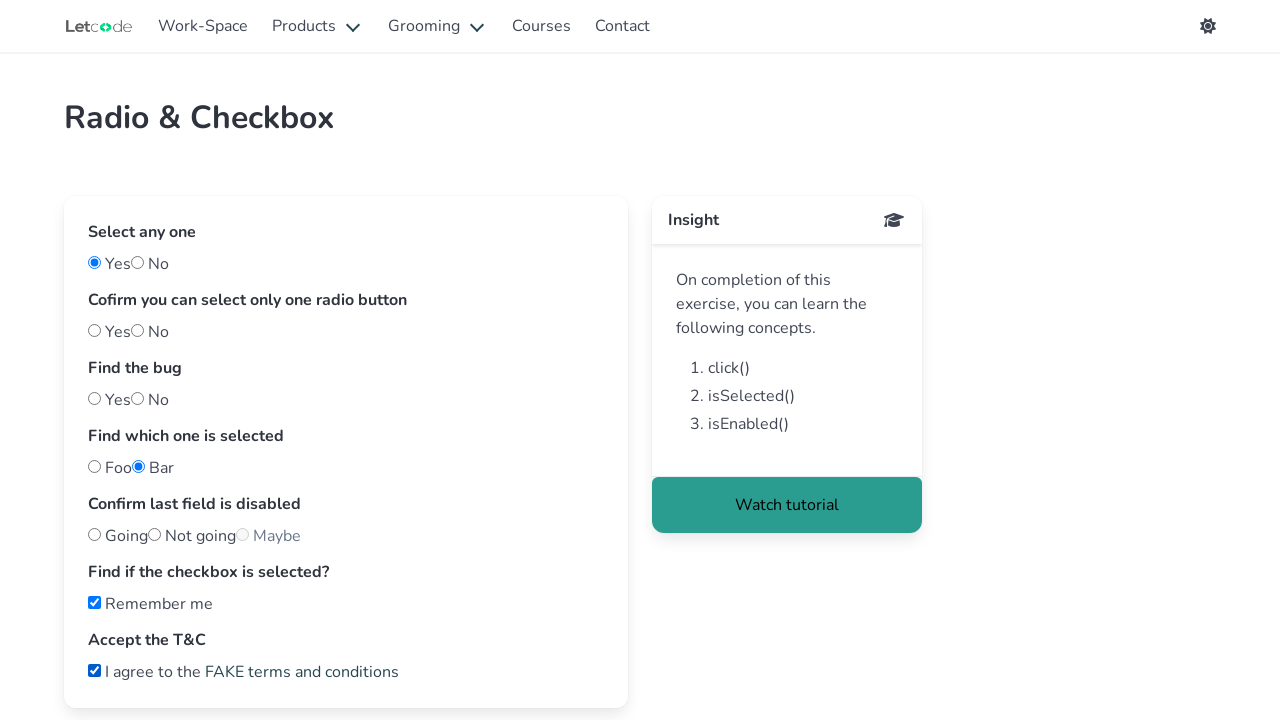

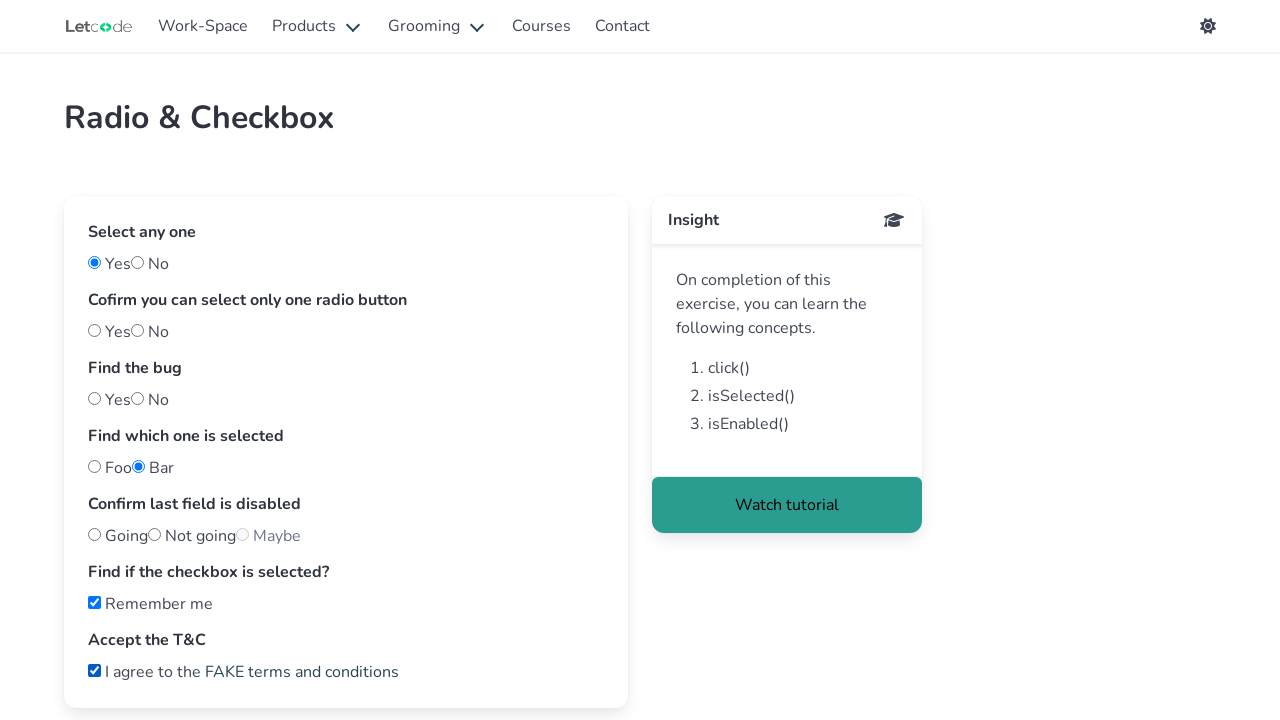